Tests dynamic properties page by waiting for dynamically appearing and enabling buttons, and verifying color change functionality.

Starting URL: https://demoqa.com/dynamic-properties

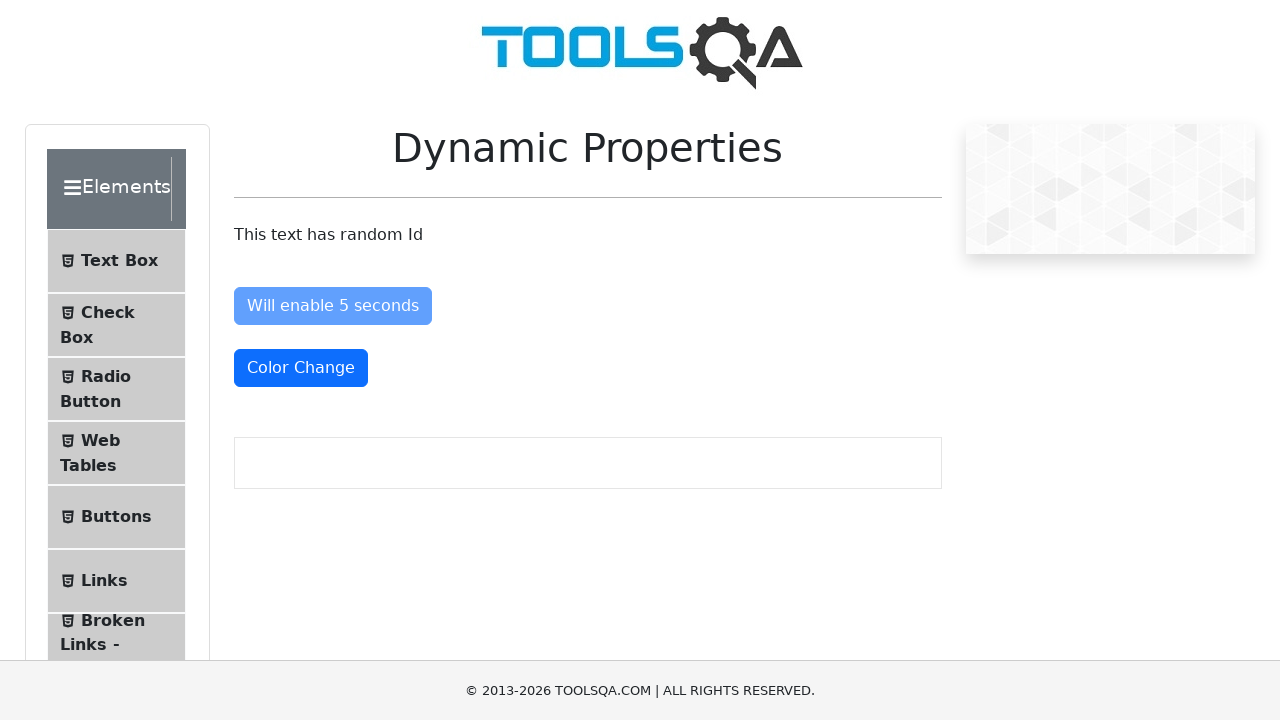

Page loaded with domcontentloaded state
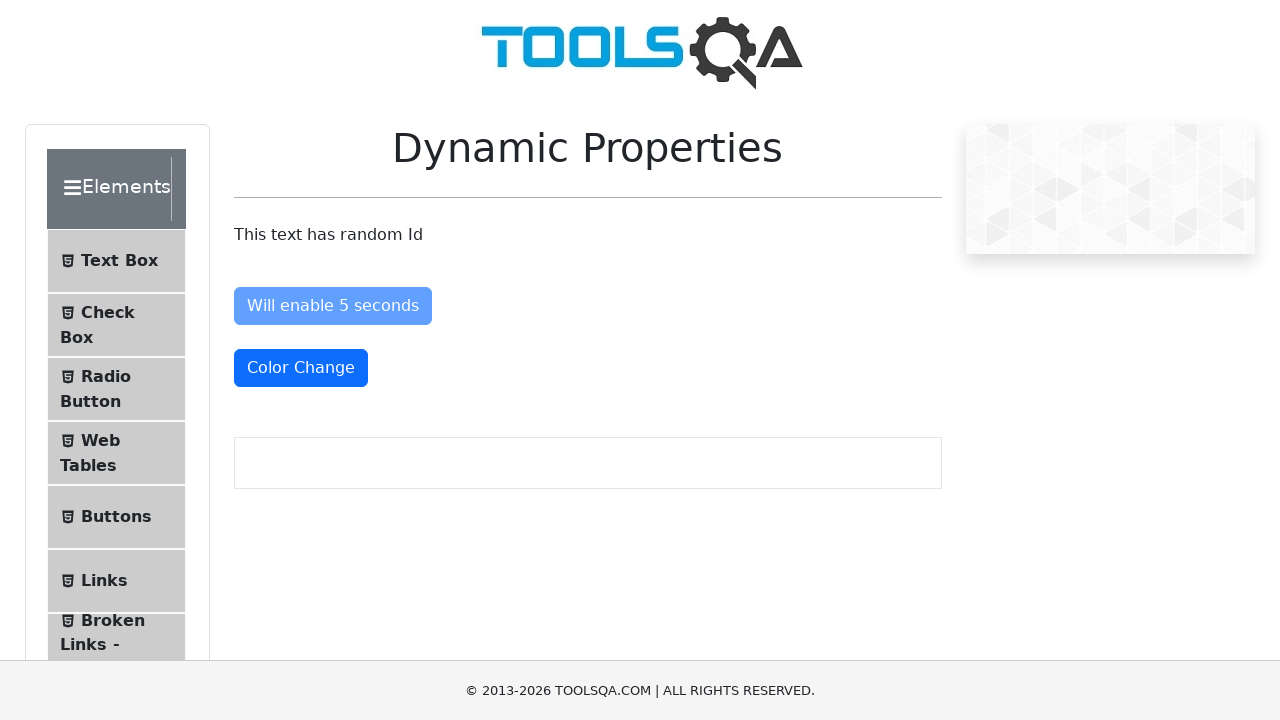

Located color change button element
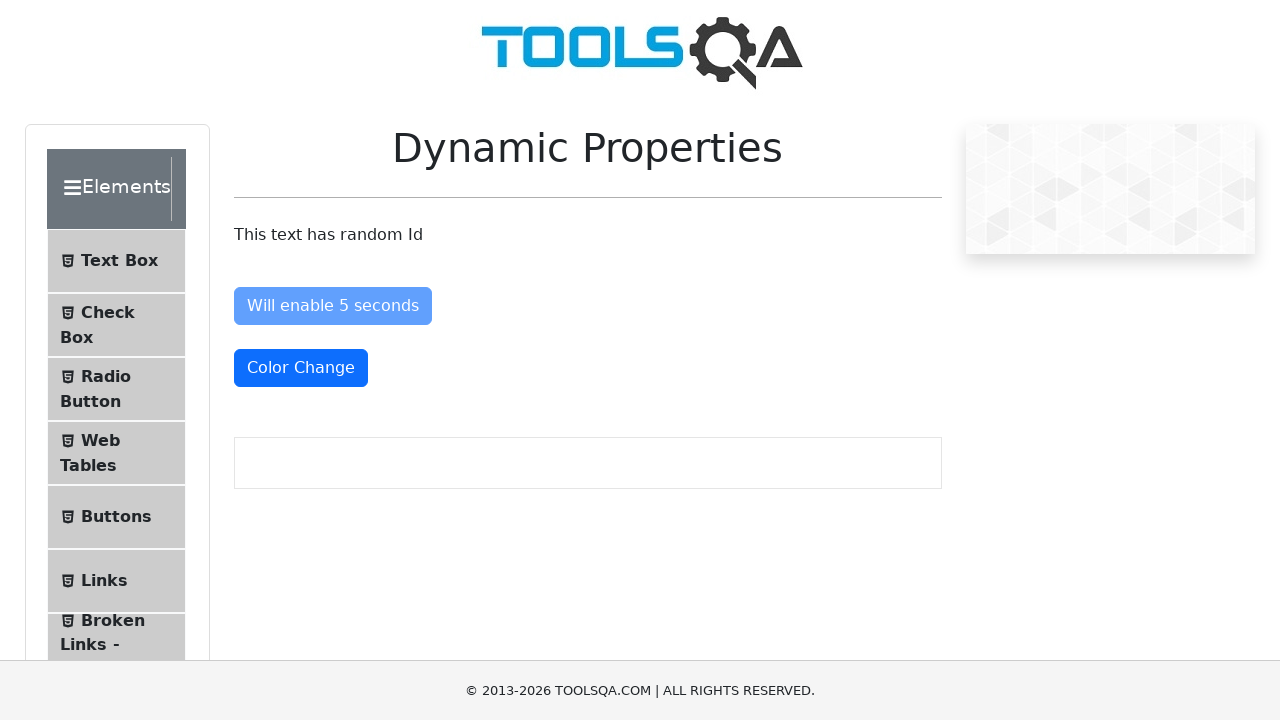

Color change button is now visible
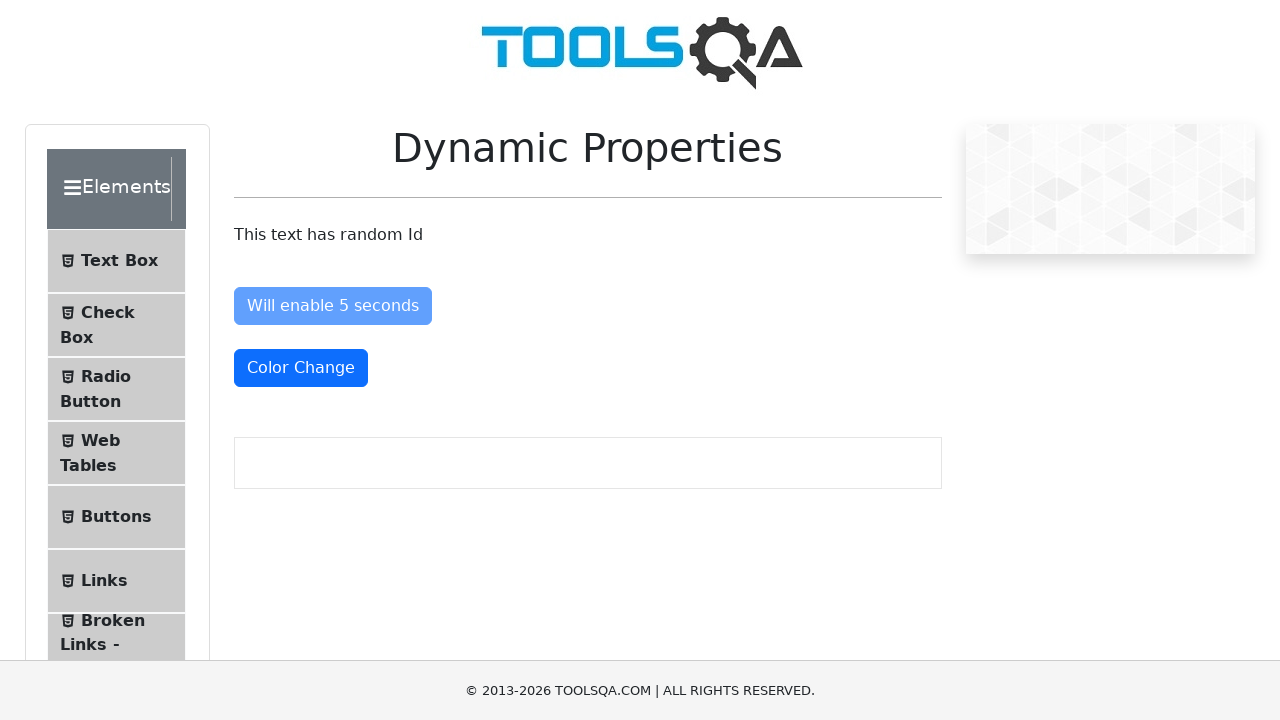

Located 'visible after' button element
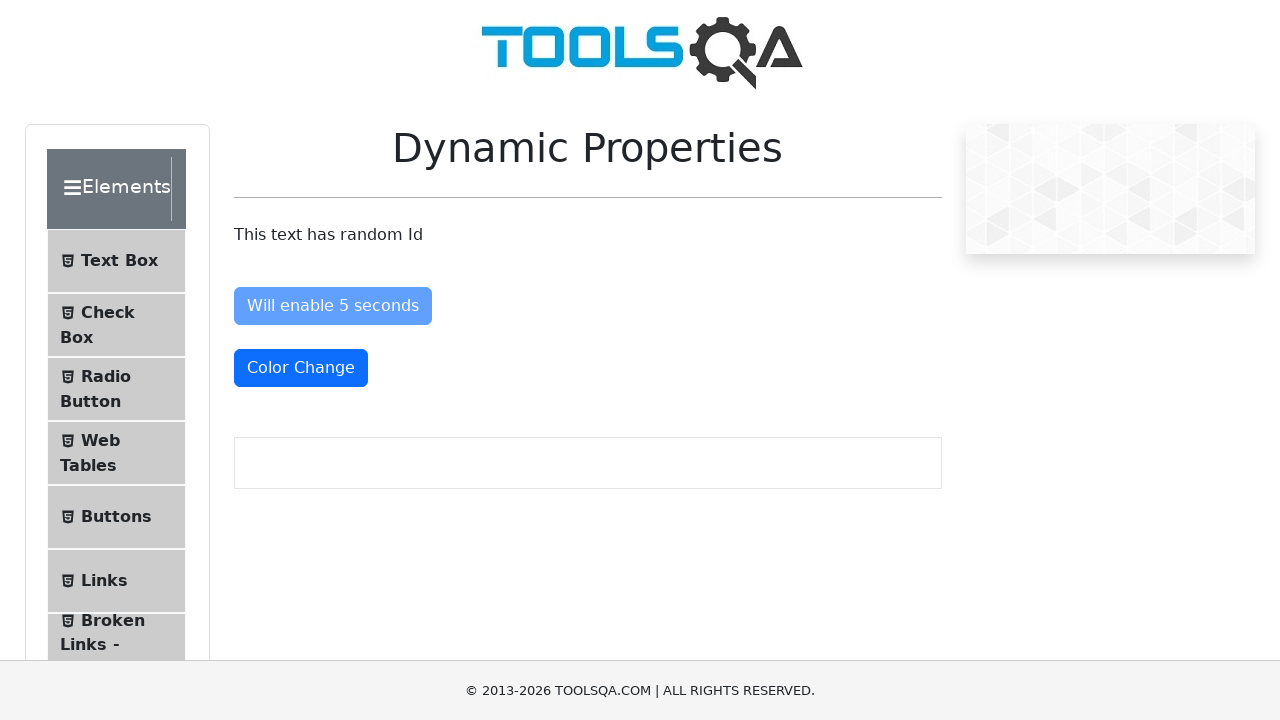

'Visible after' button appeared after waiting ~5 seconds
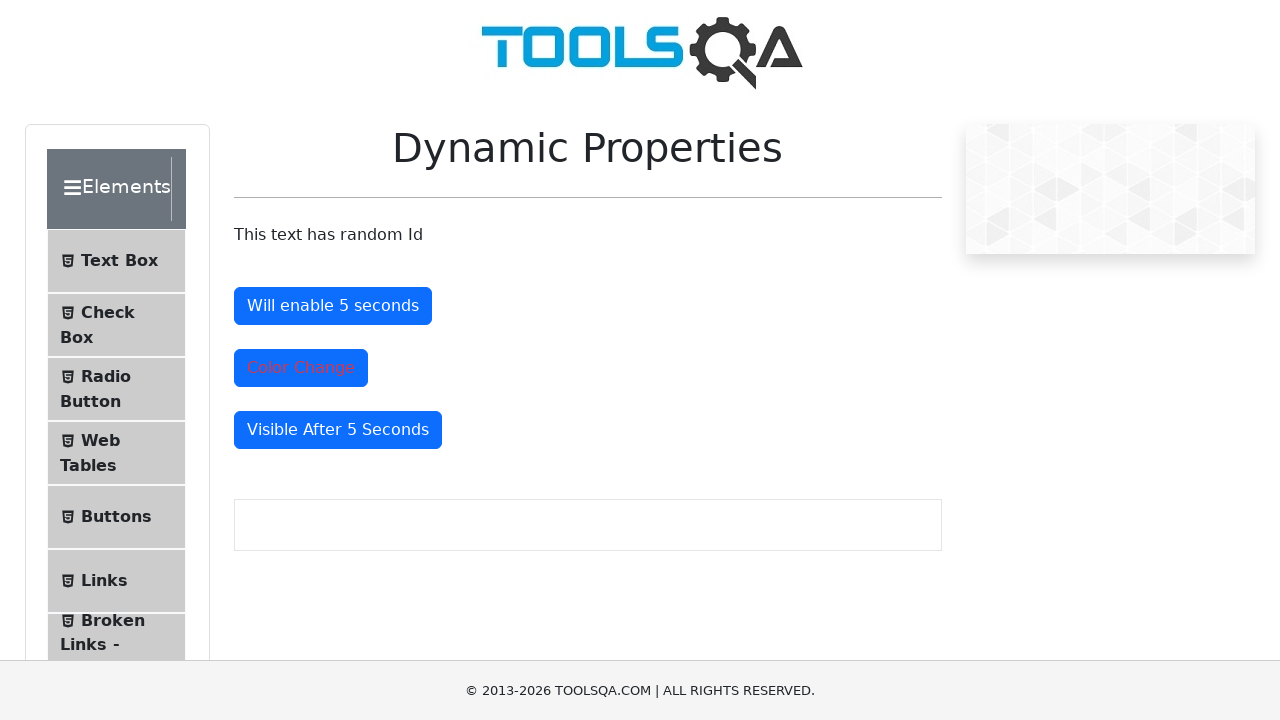

Located 'enable after' button element
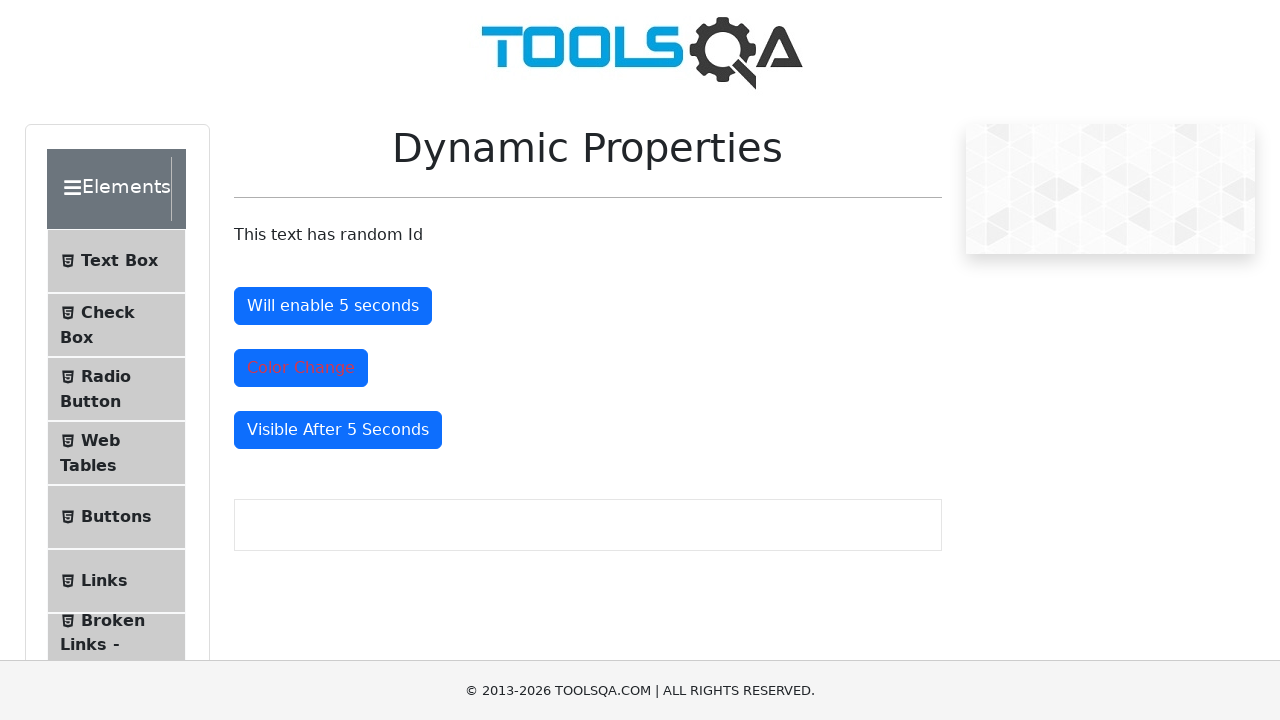

'Enable after' button is visible
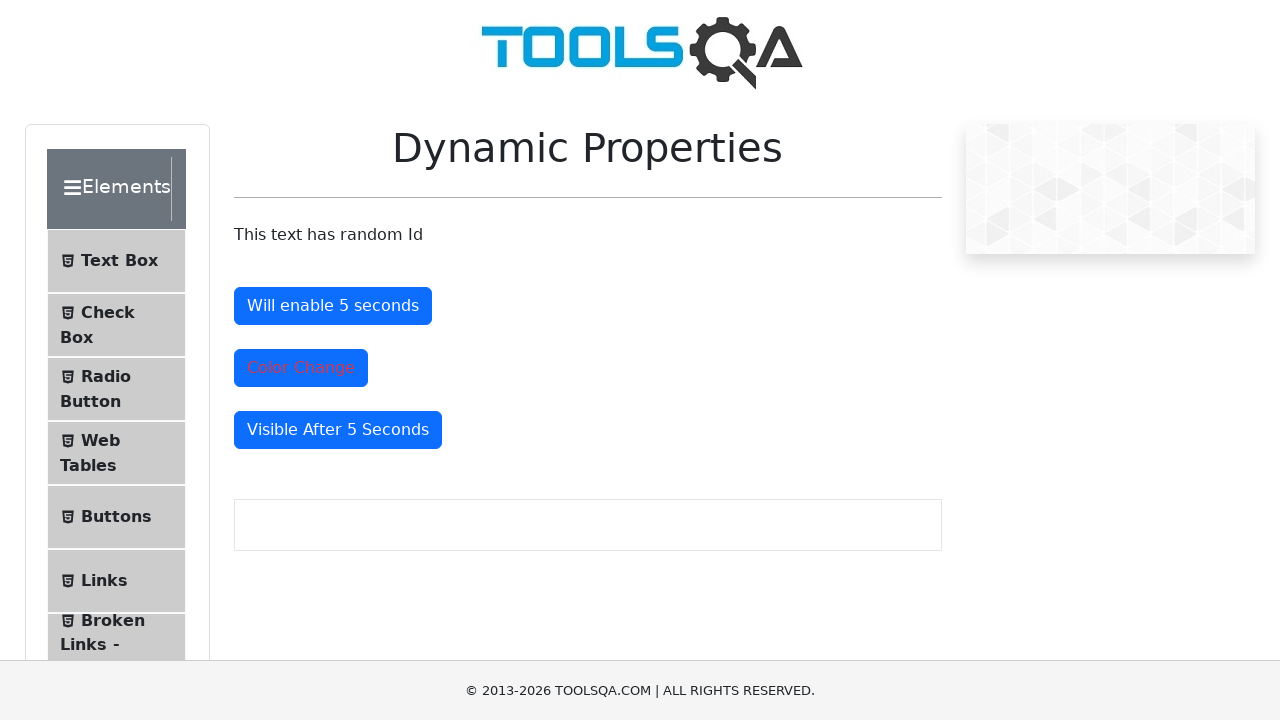

'Enable after' button is now enabled
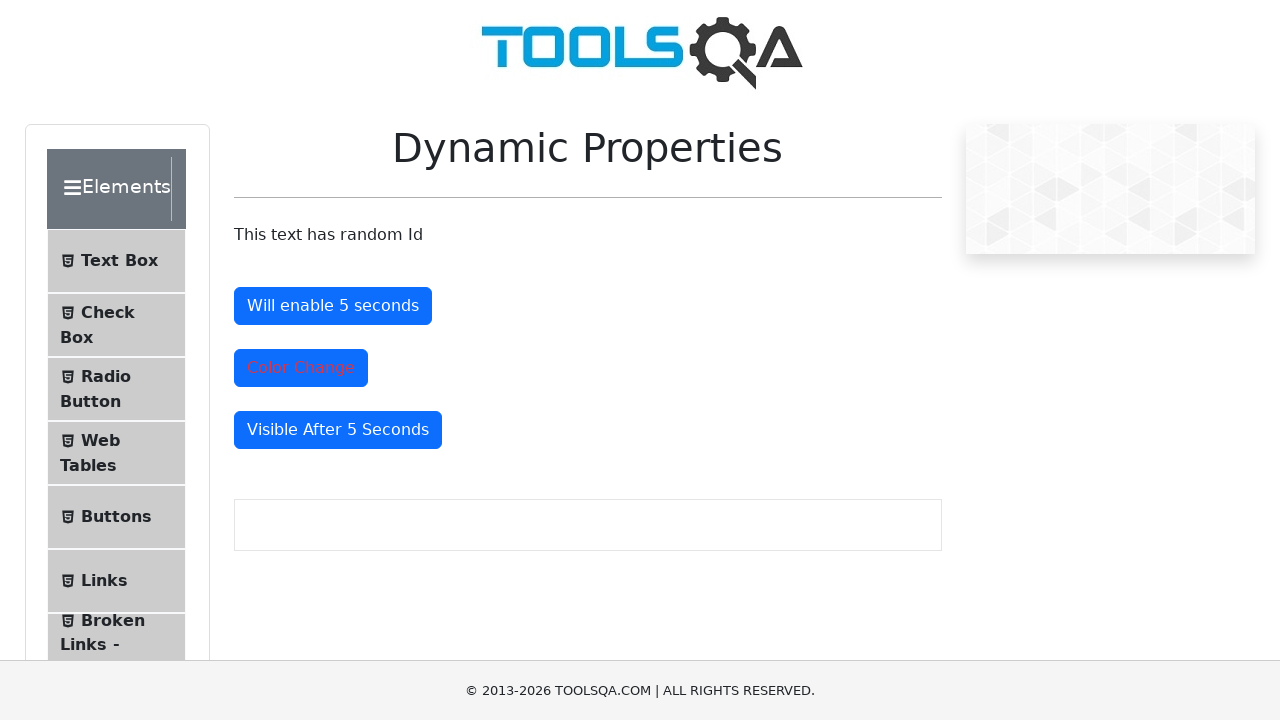

Clicked the enabled 'enable after' button at (333, 306) on #enableAfter
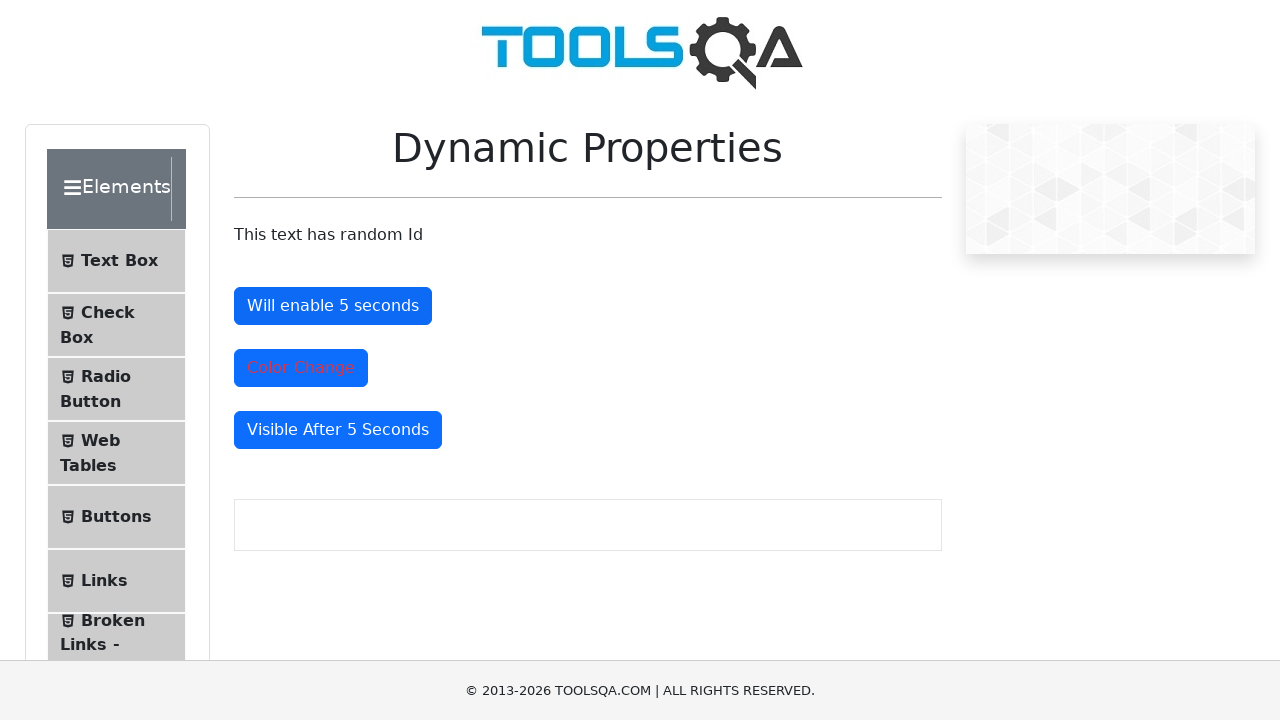

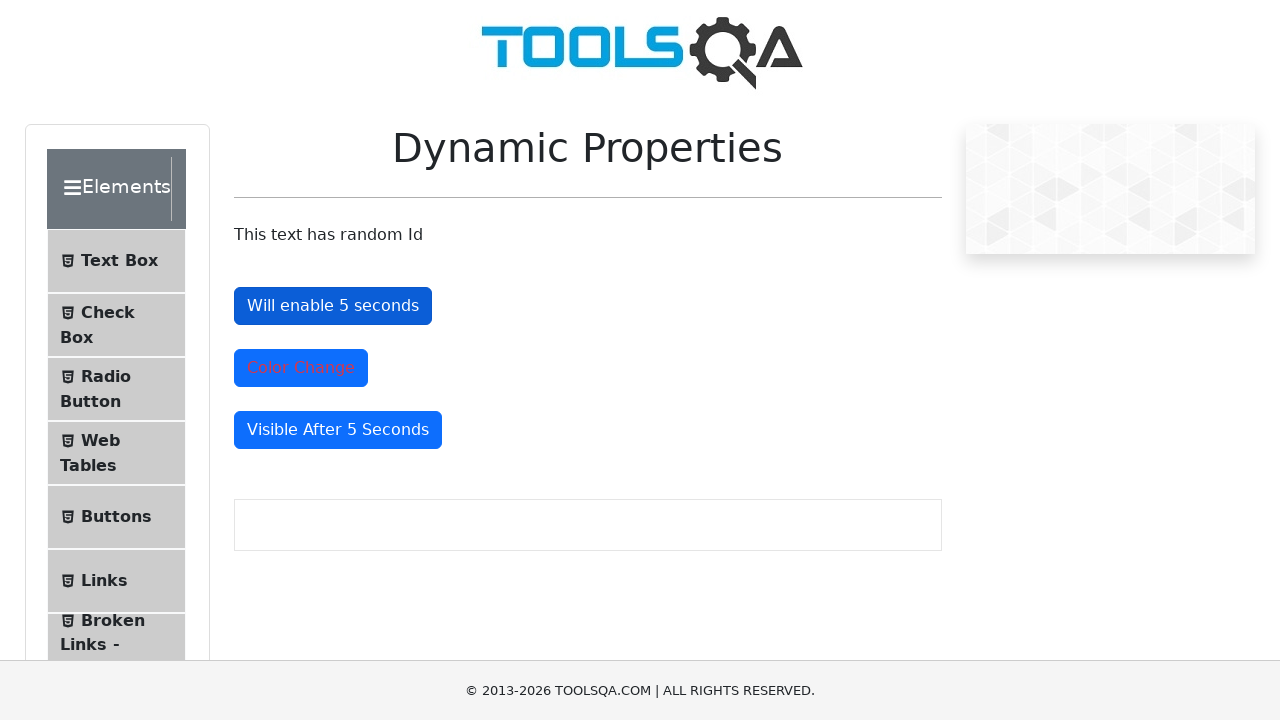